Navigates to Pokémon Showdown and checks if a profile icon is present on the page

Starting URL: https://play.pokemonshowdown.com

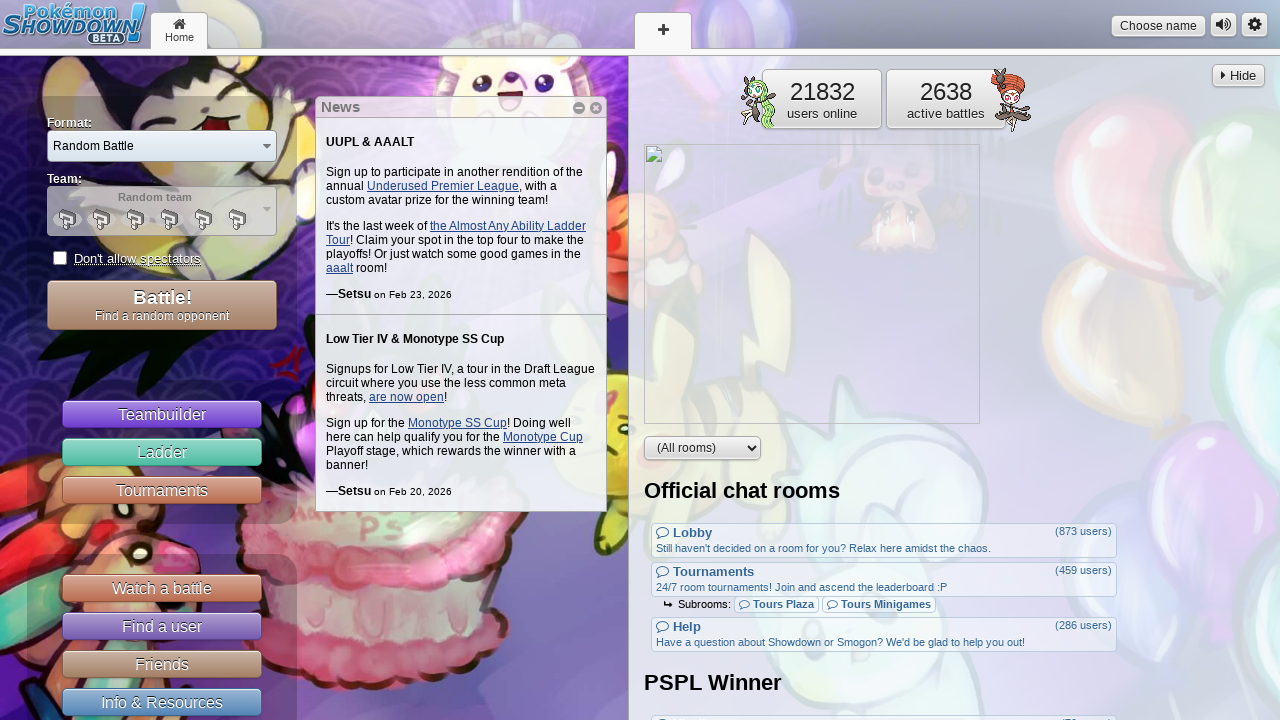

Waited 5 seconds for page to load
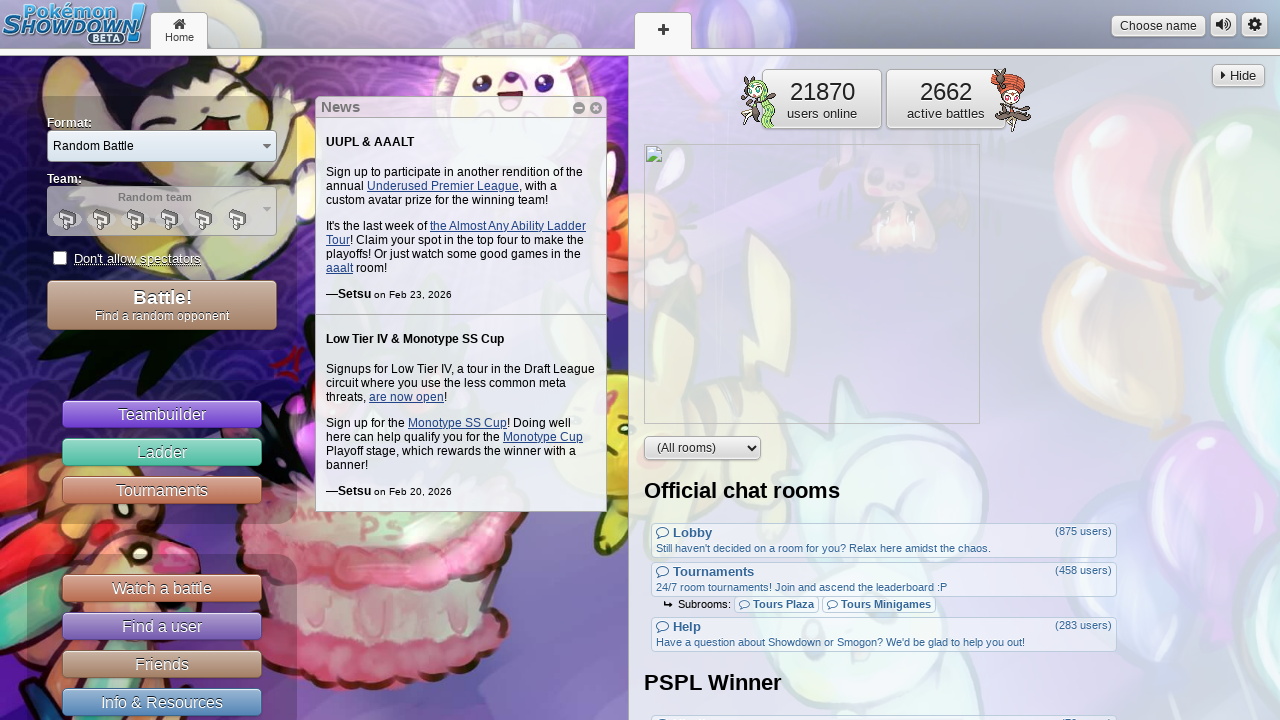

Profile icon not found on the page
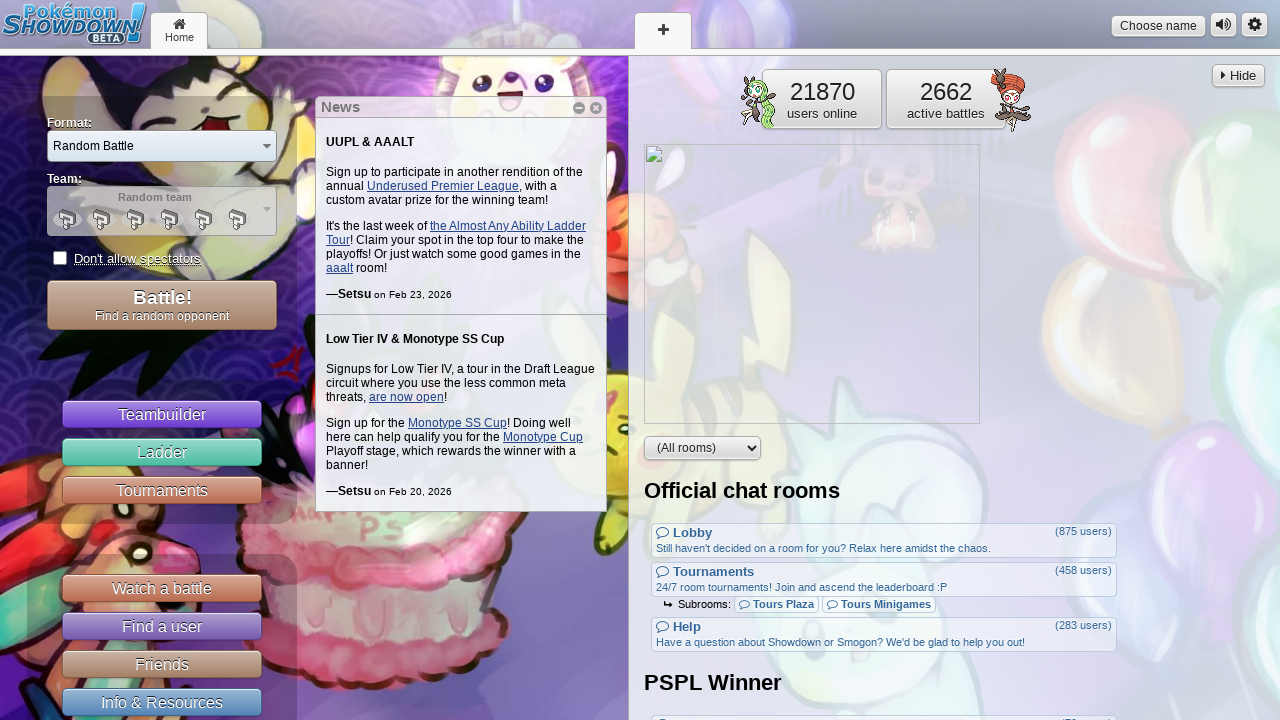

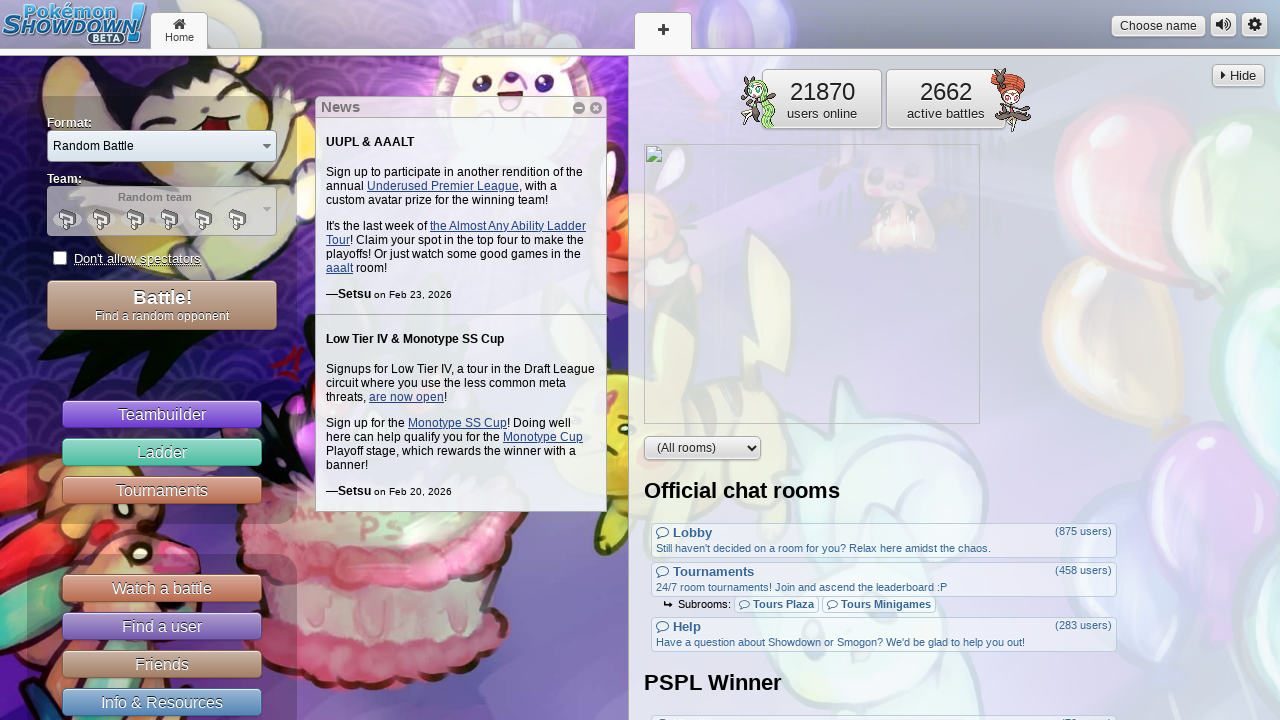